Tests browser navigation commands by navigating to different pages and using back, forward, and refresh functionality

Starting URL: https://opensource-demo.orangehrmlive.com/web/index.php/auth/login

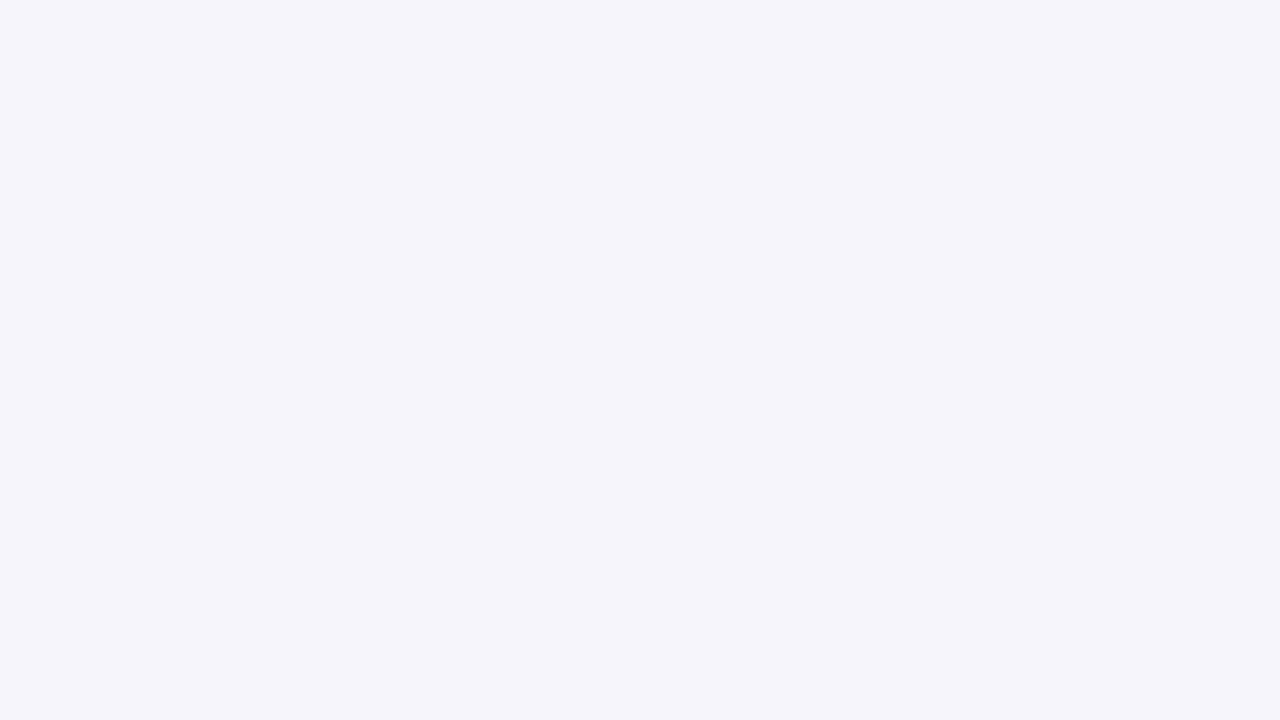

Navigated to automation practice form page
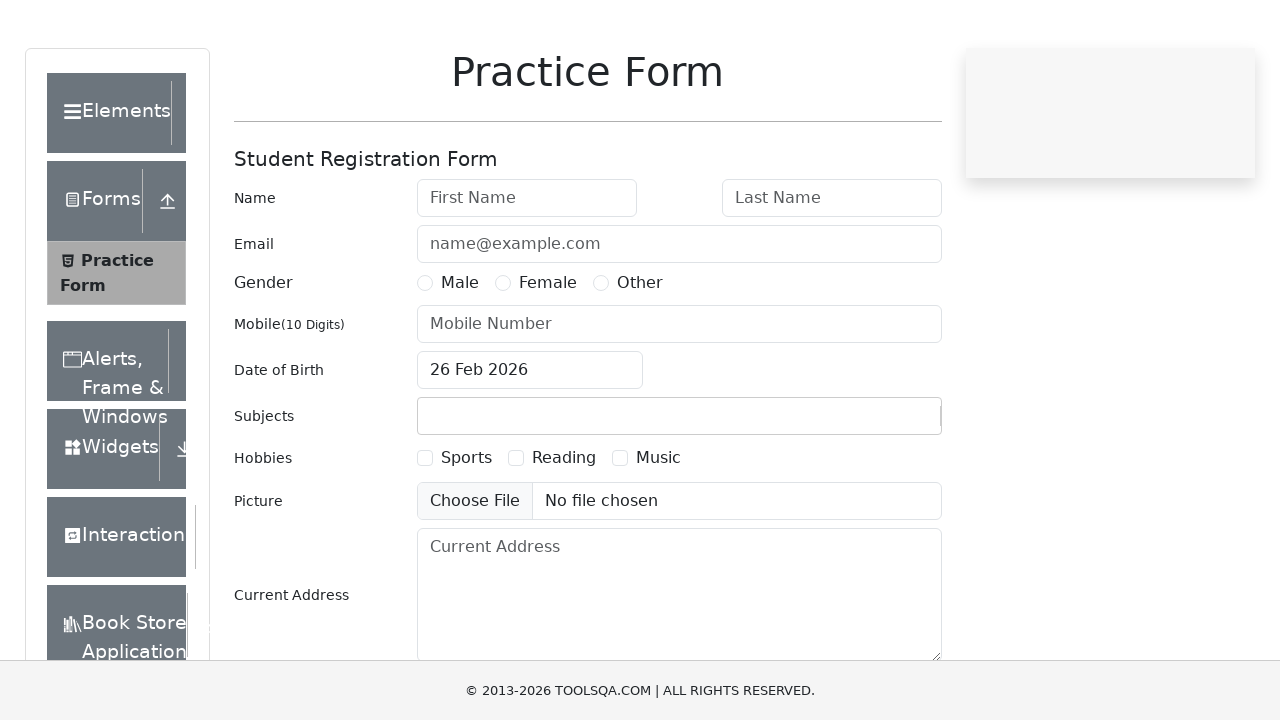

Navigated back to previous page using browser back button
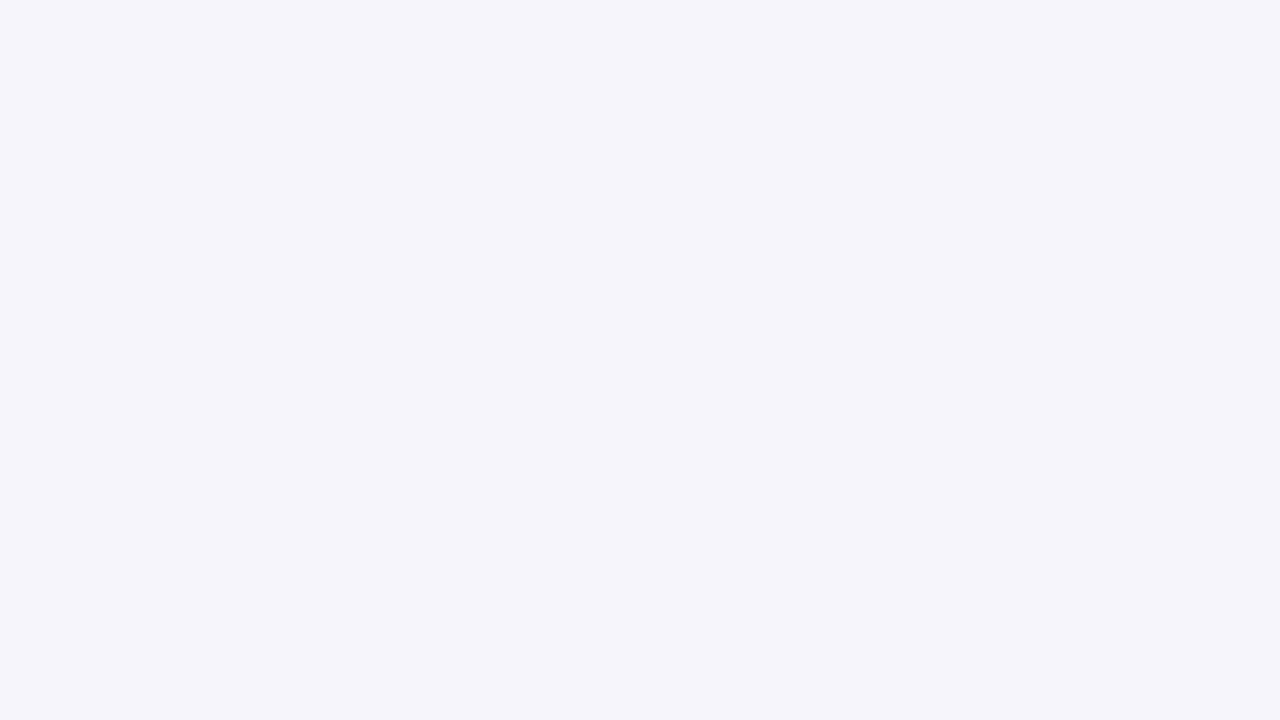

Navigated forward to next page using browser forward button
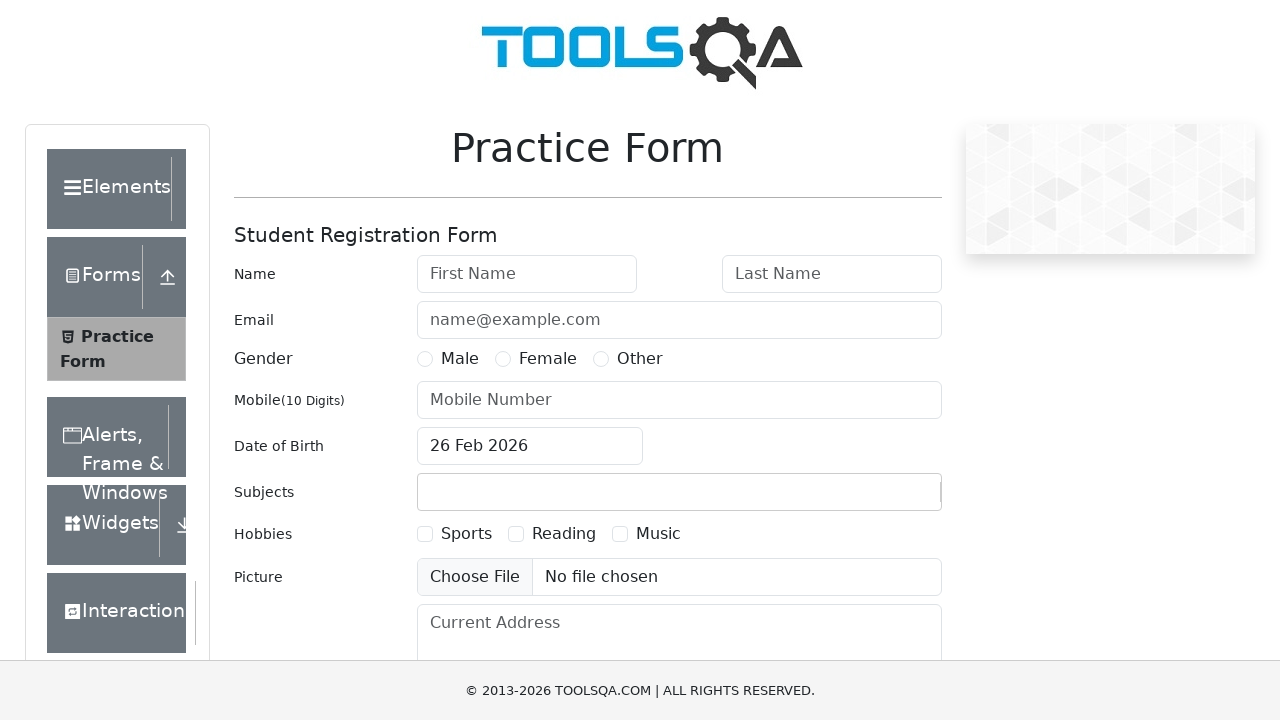

Refreshed the current page
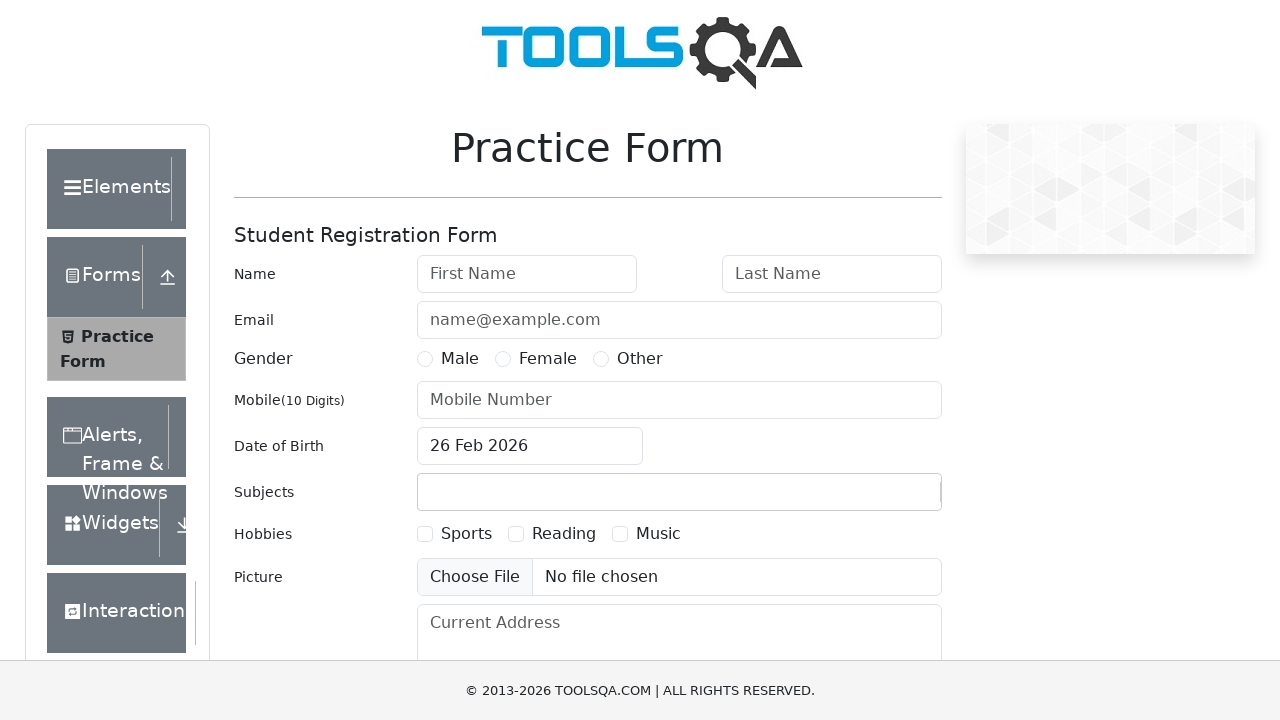

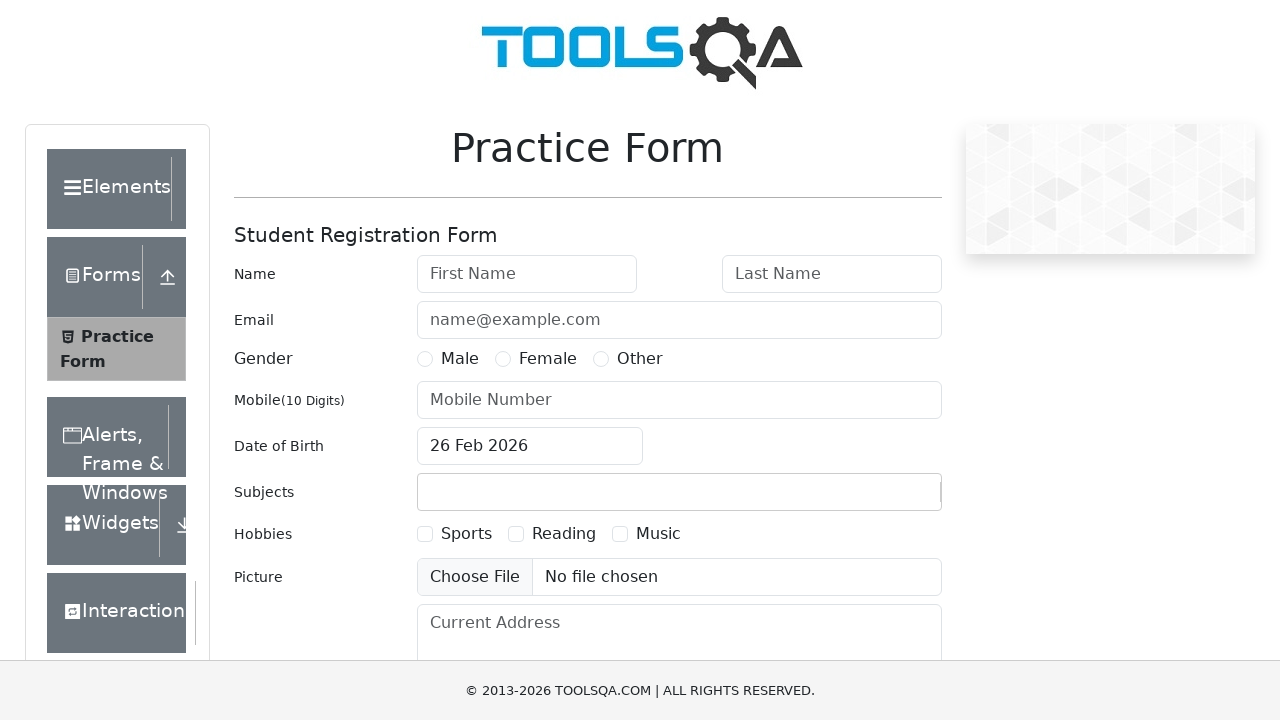